Tests mouse hover functionality by hovering over multiple figure elements on the page to reveal hidden content.

Starting URL: https://the-internet.herokuapp.com/hovers

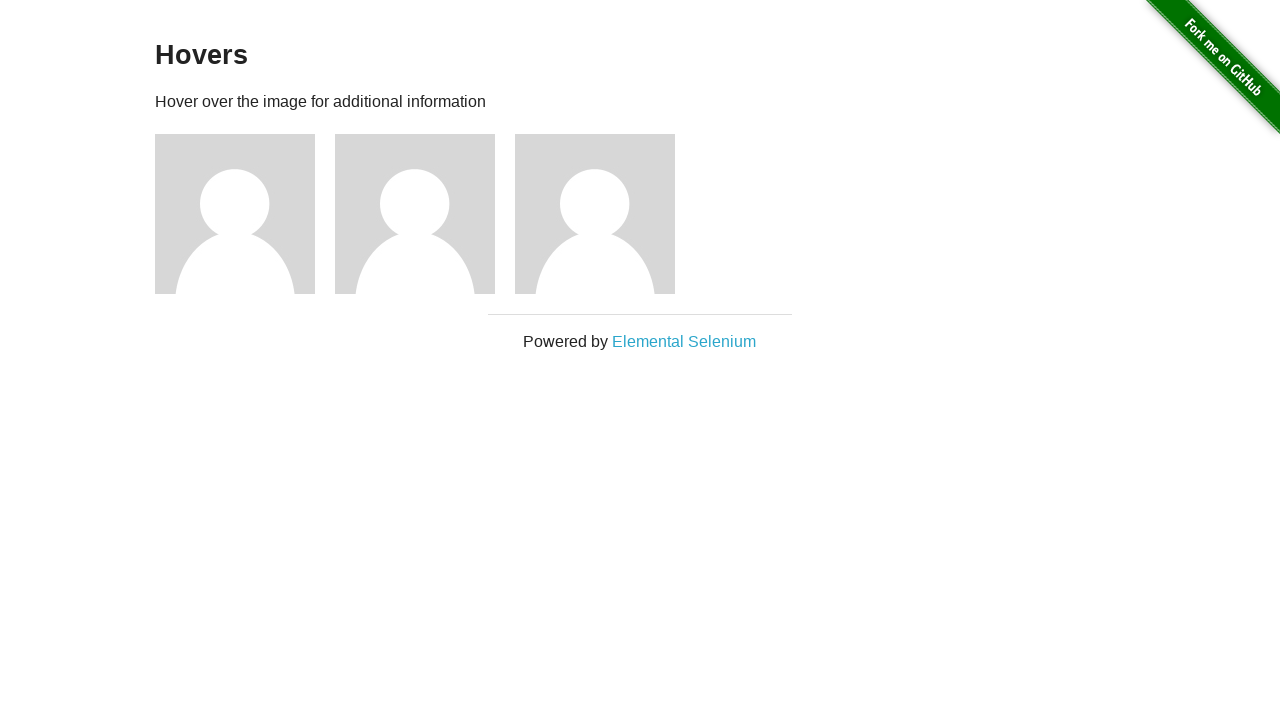

Located all figure elements on the page
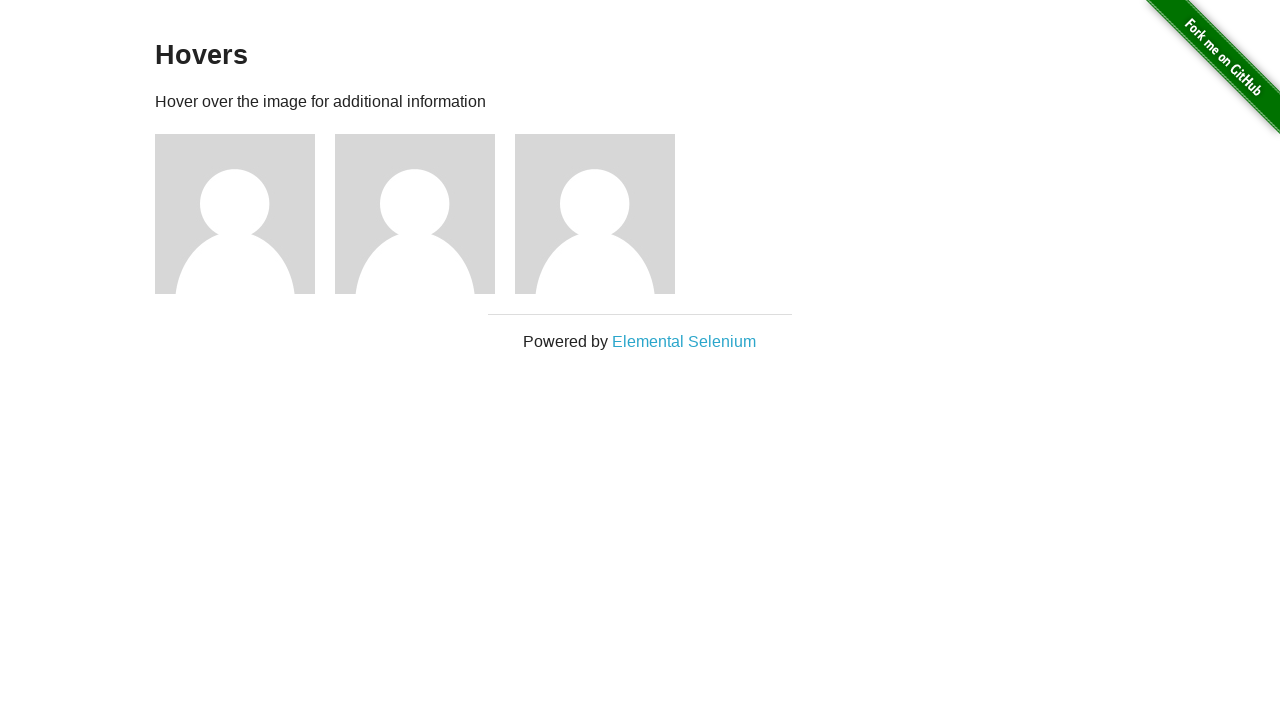

Located image element within figure
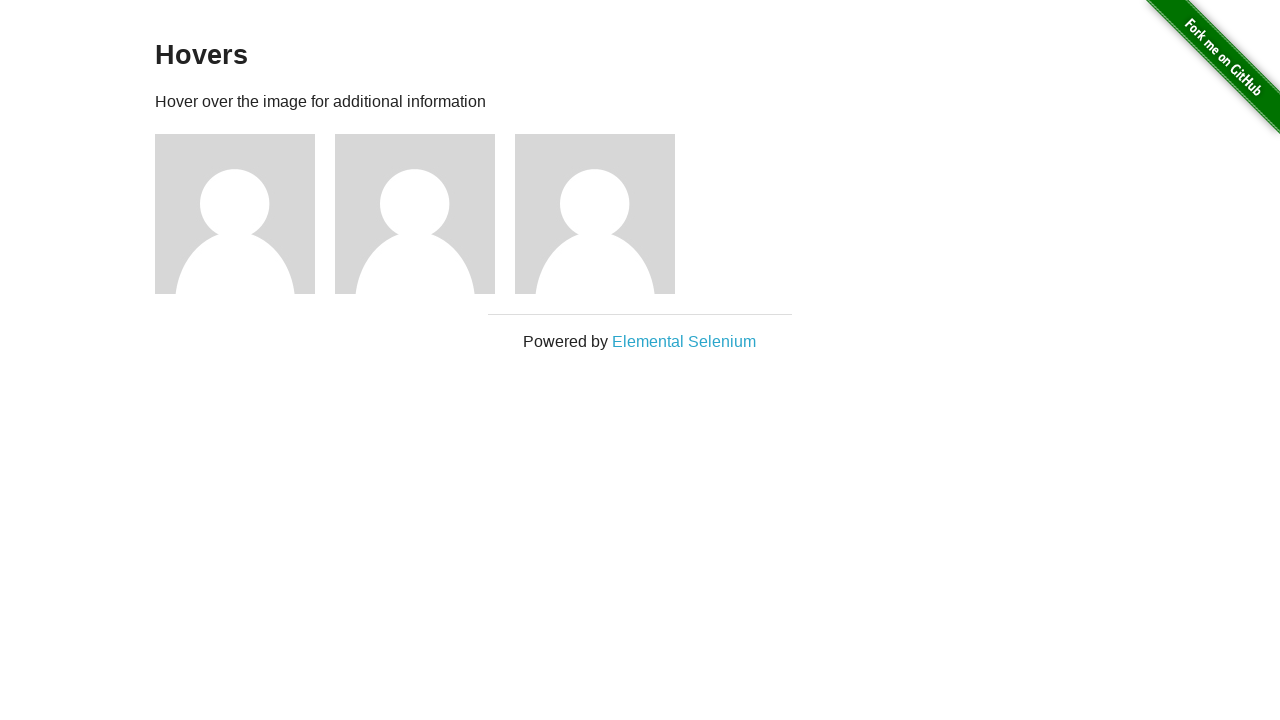

Hovered over image to reveal hidden content at (235, 214) on .figure >> nth=0 >> img
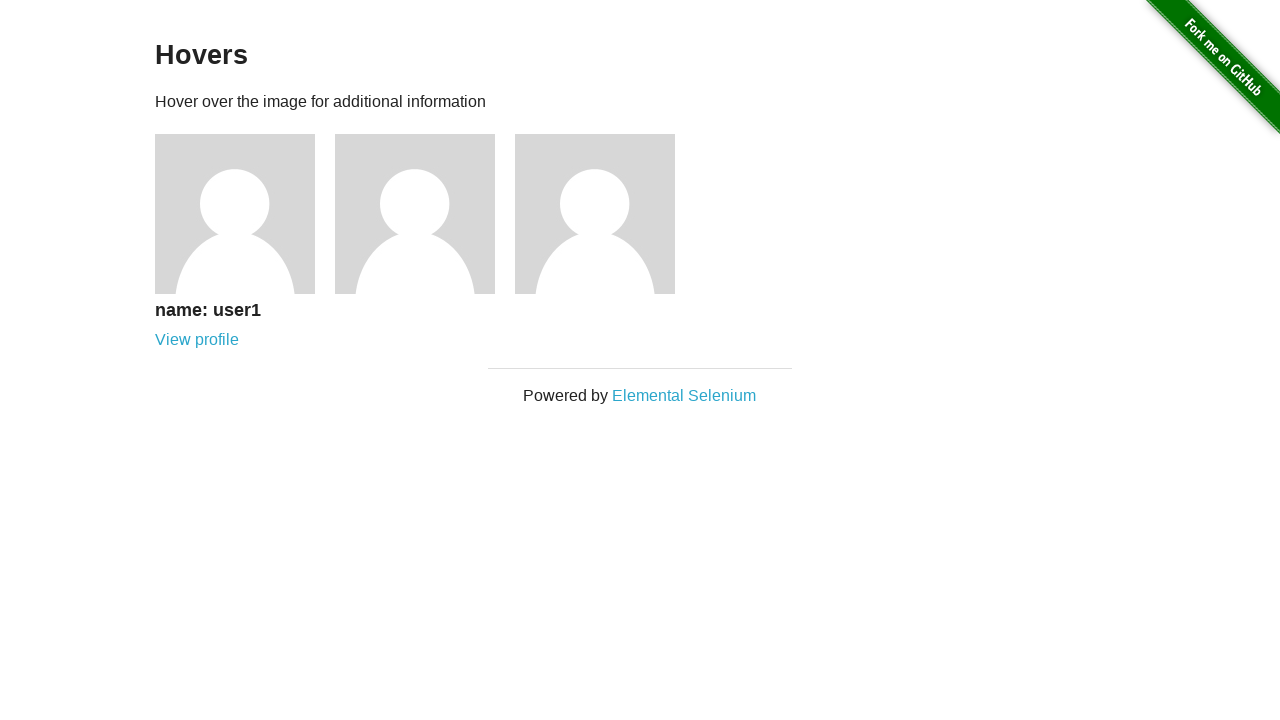

Located image element within figure
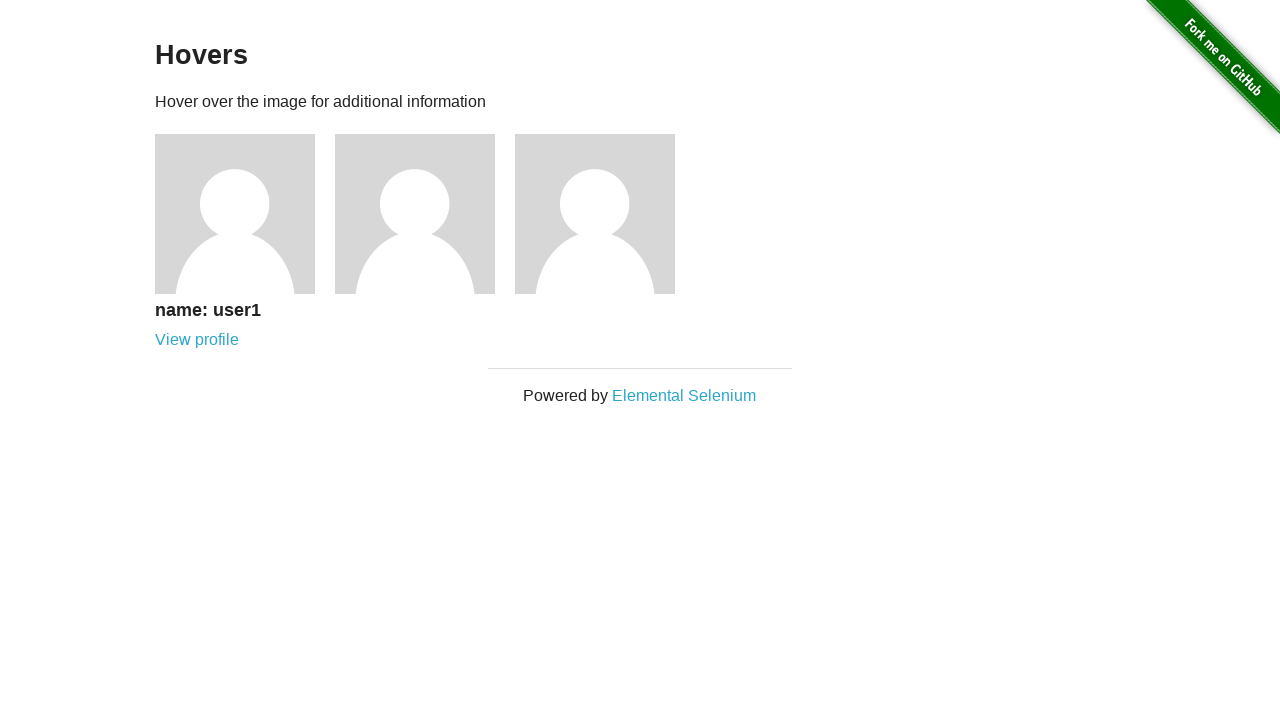

Hovered over image to reveal hidden content at (415, 214) on .figure >> nth=1 >> img
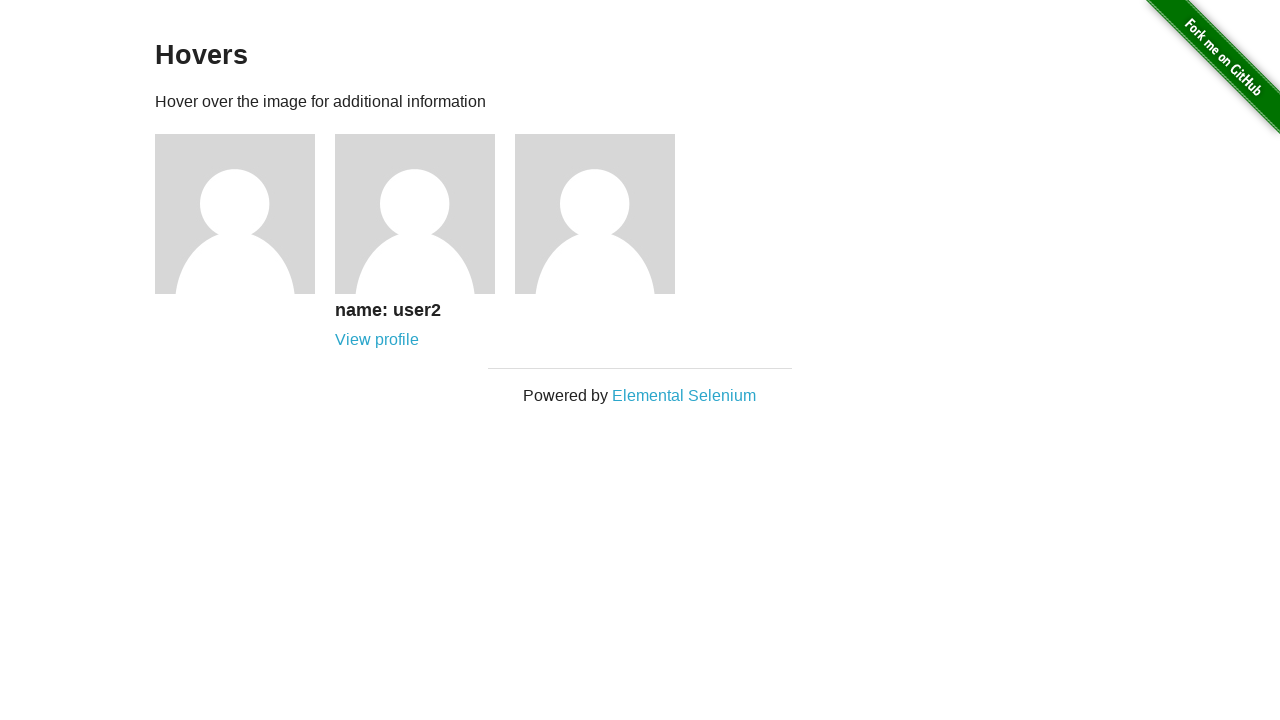

Located image element within figure
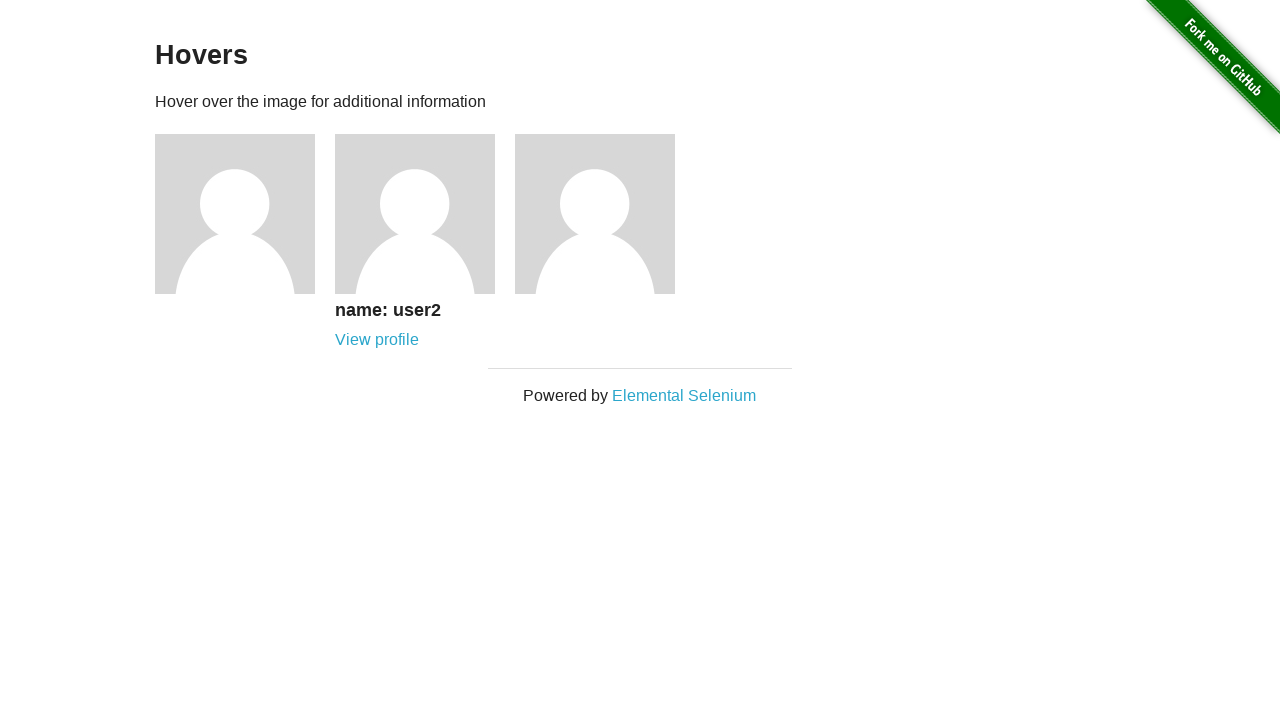

Hovered over image to reveal hidden content at (595, 214) on .figure >> nth=2 >> img
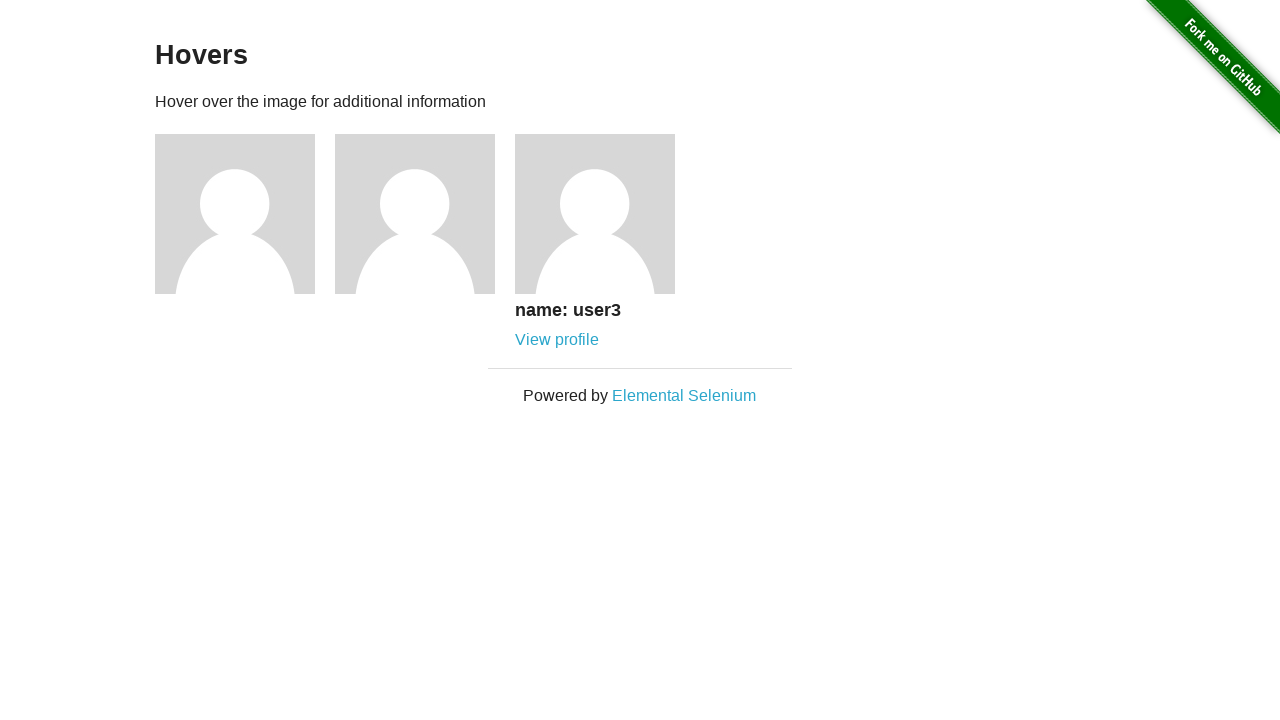

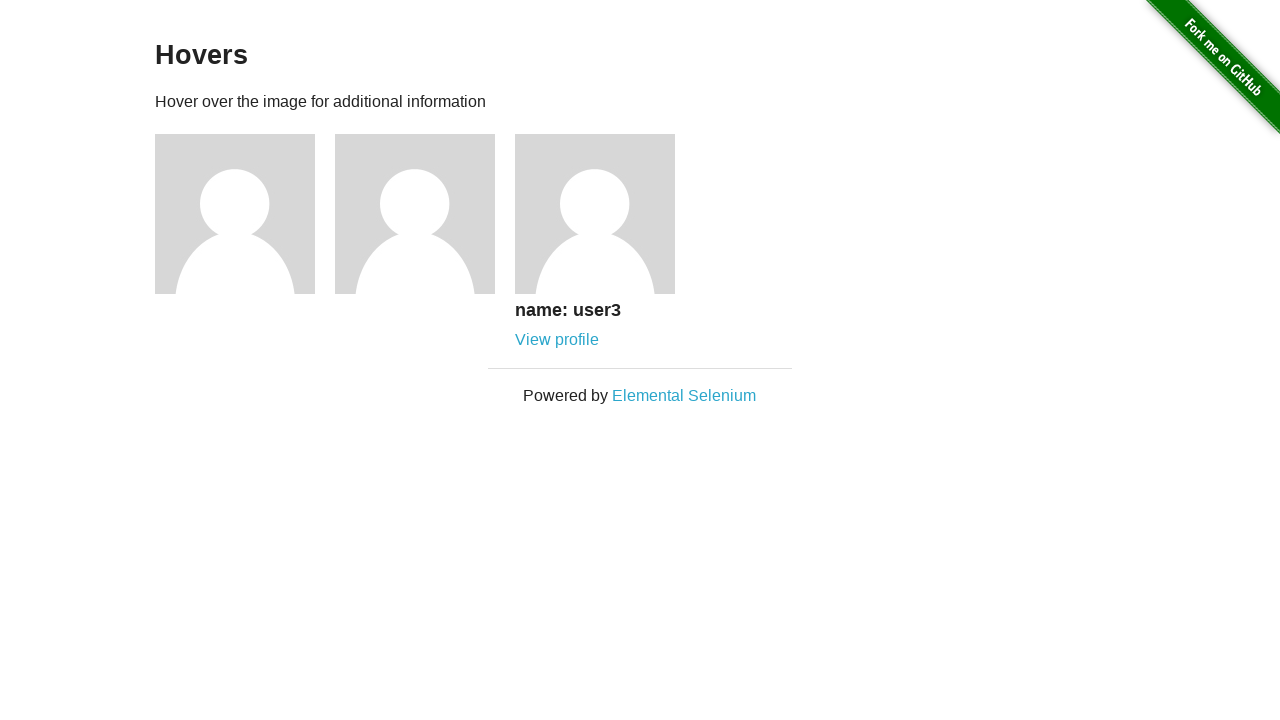